Tests scroll into view and mouse hover functionality by scrolling to the "Get Started" link, then scrolling to and hovering over the "Help" link on the WebDriverIO website.

Starting URL: https://webdriver.io/

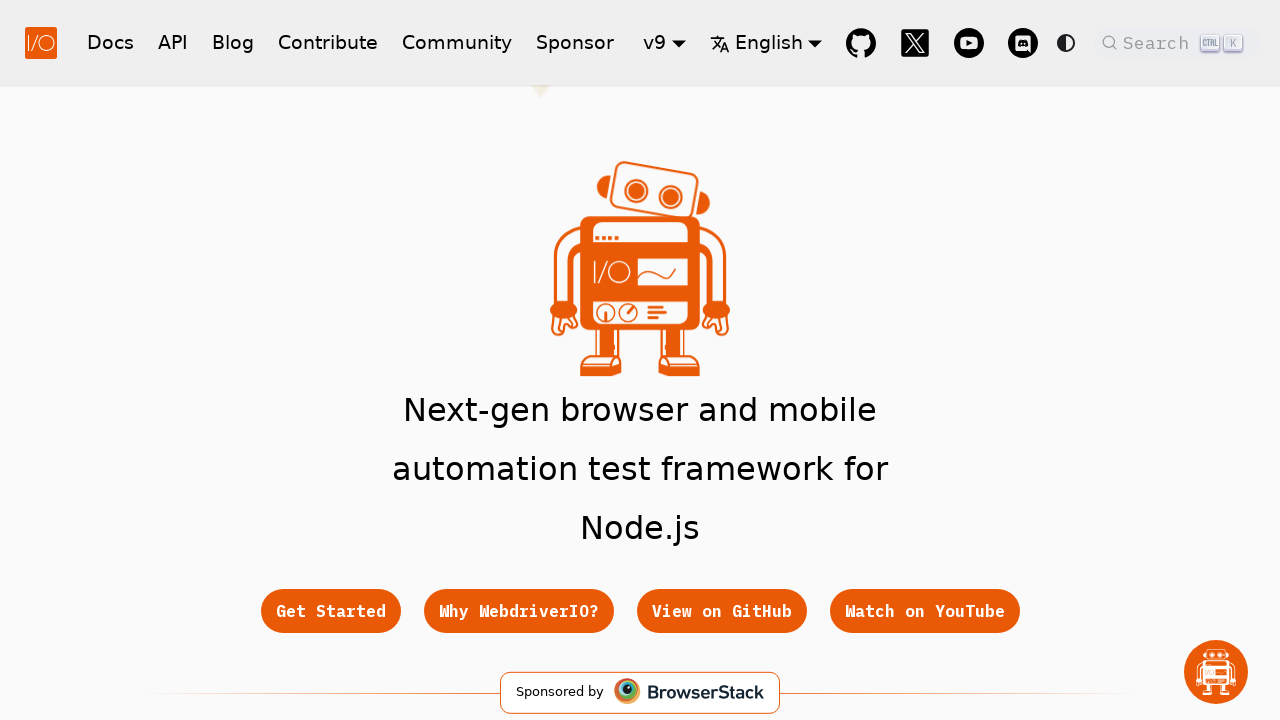

Located the 'Get Started' link
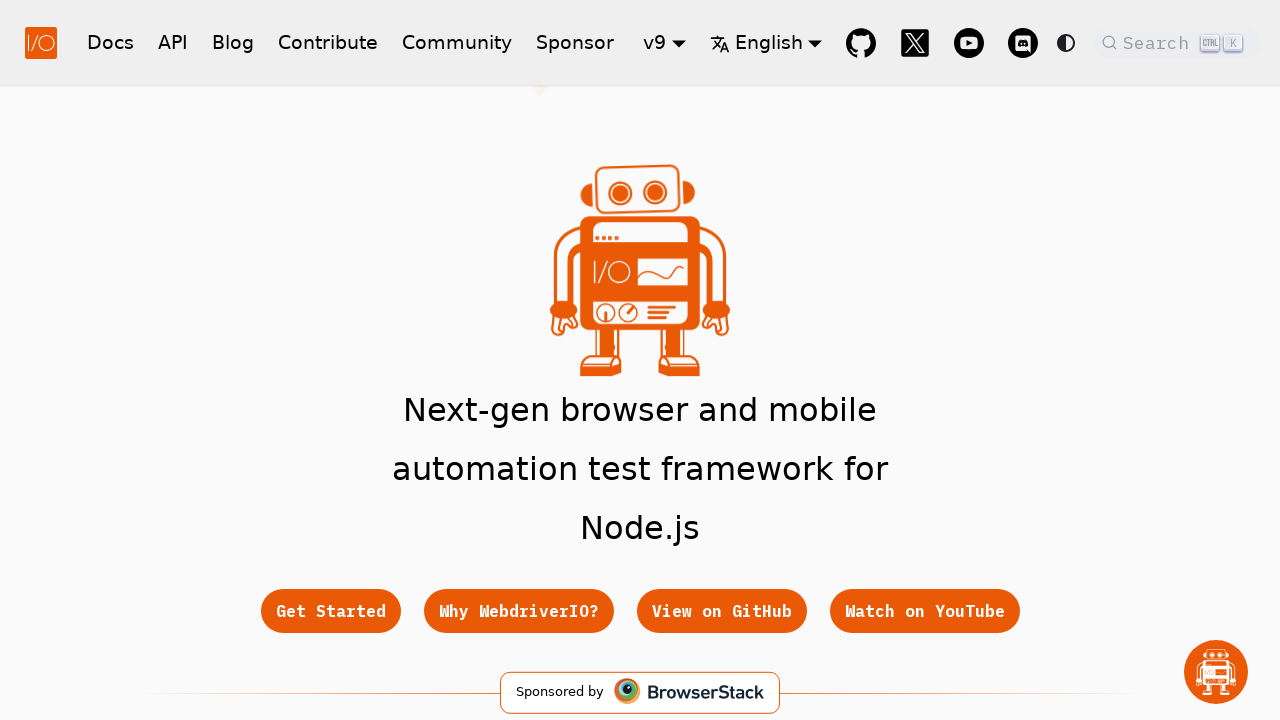

Checked visibility of 'Get Started' link in viewport
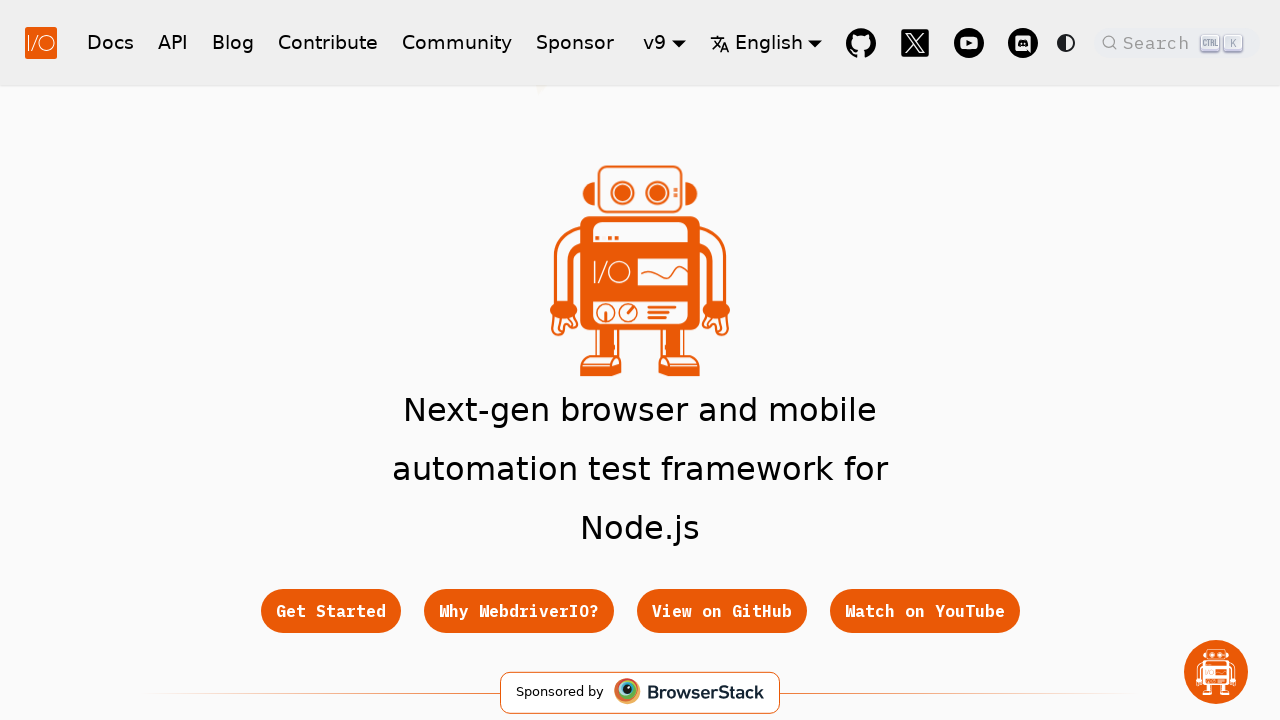

Scrolled 'Get Started' link into view
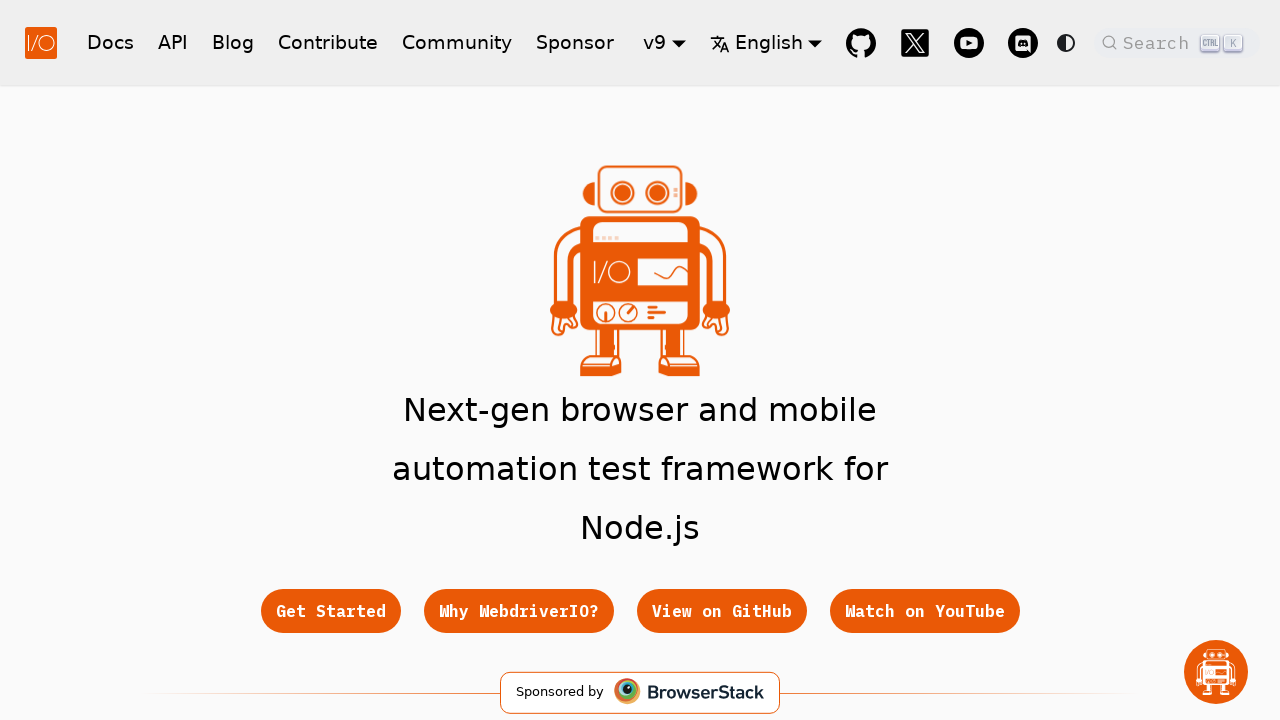

Located the 'Help' link
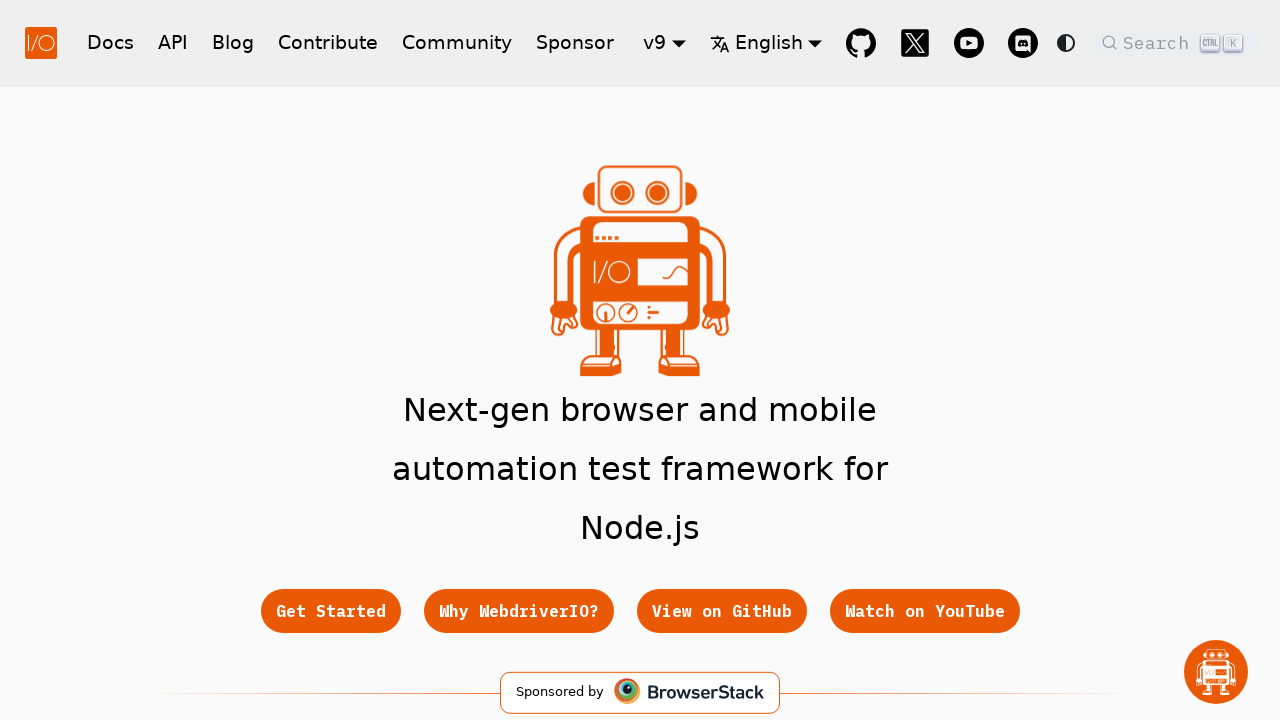

Scrolled 'Help' link into view
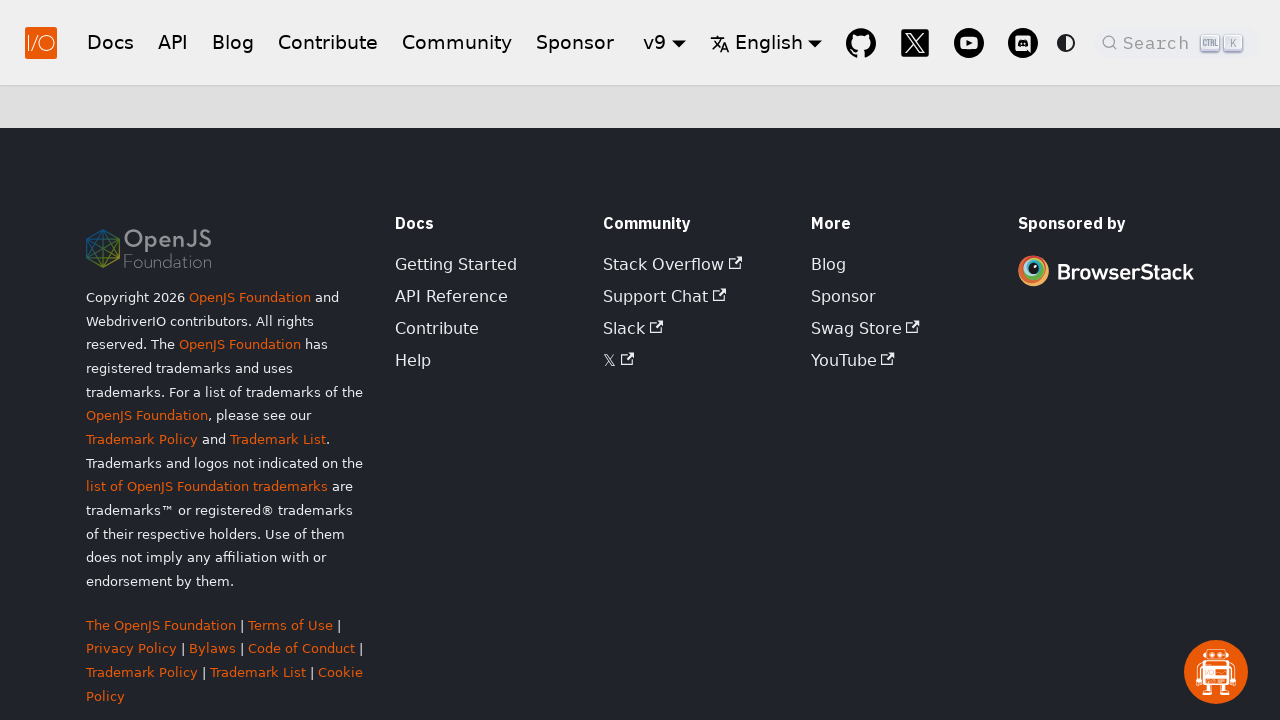

Hovered over the 'Help' link at (413, 360) on xpath=//a[. = 'Help']
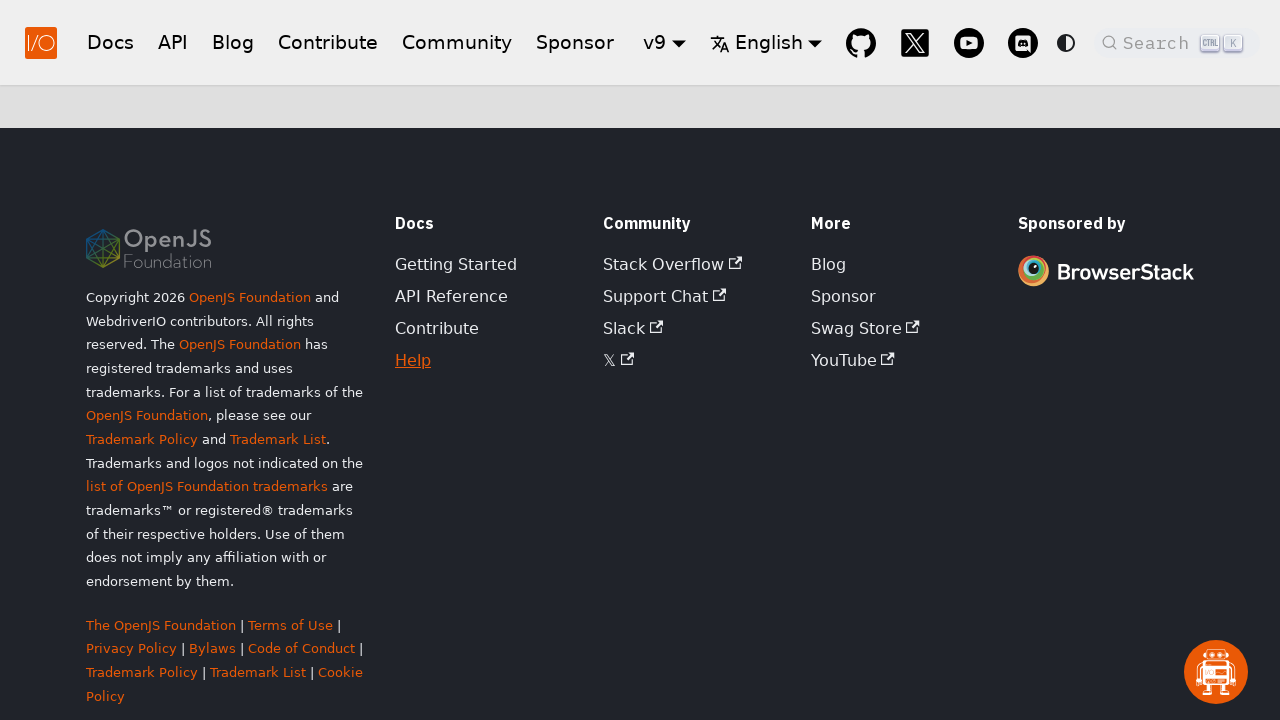

Waited 1 second to observe hover effect
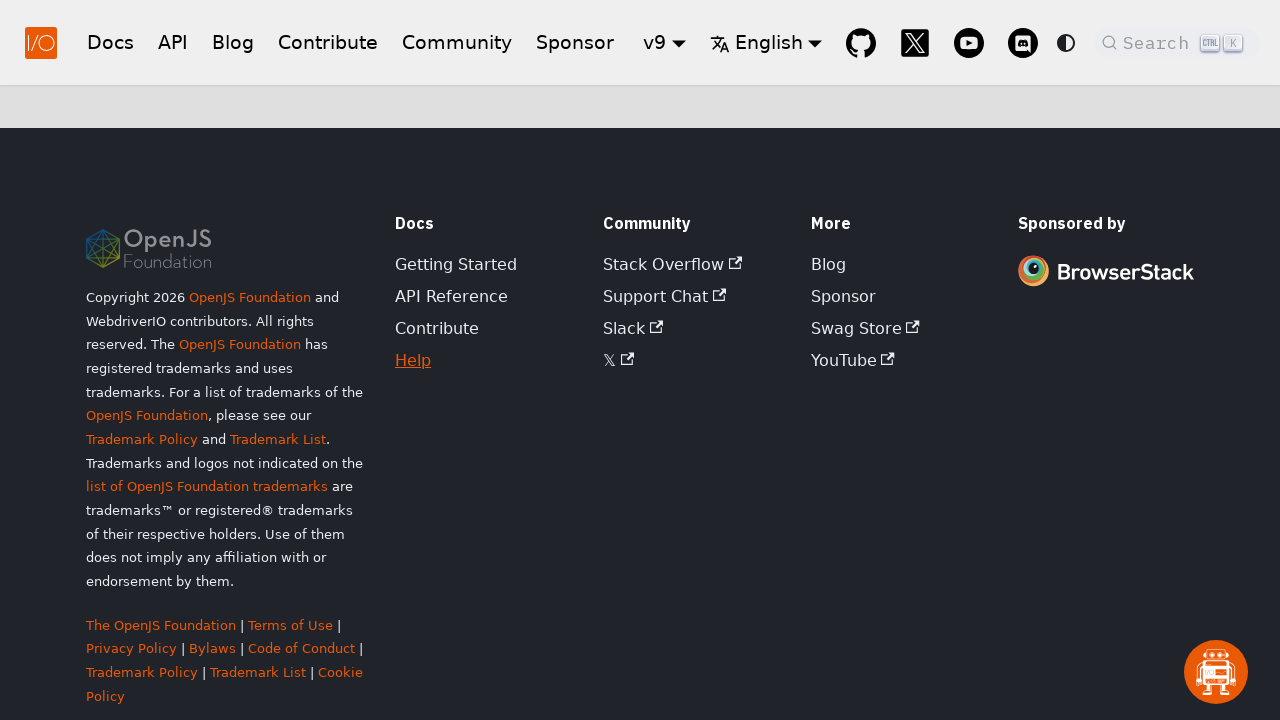

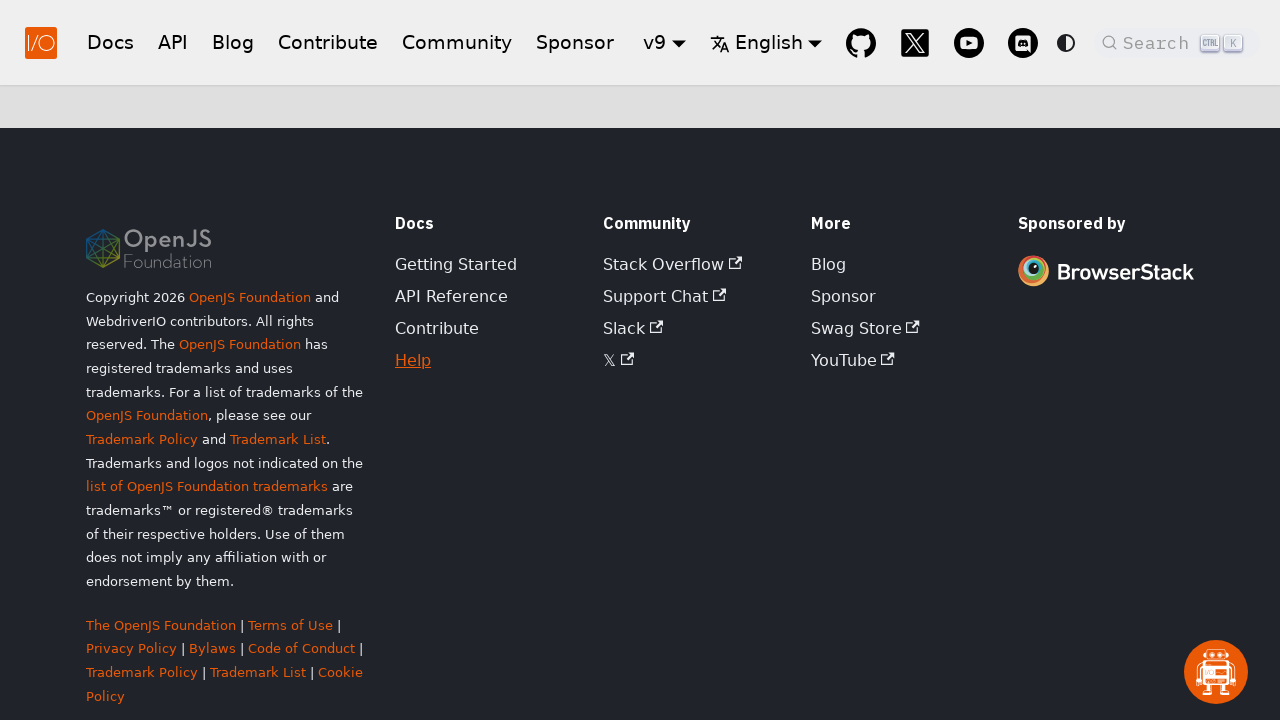